Navigates to the challenging DOM page and attempts to locate an element containing specific text

Starting URL: http://the-internet.herokuapp.com/challenging_dom

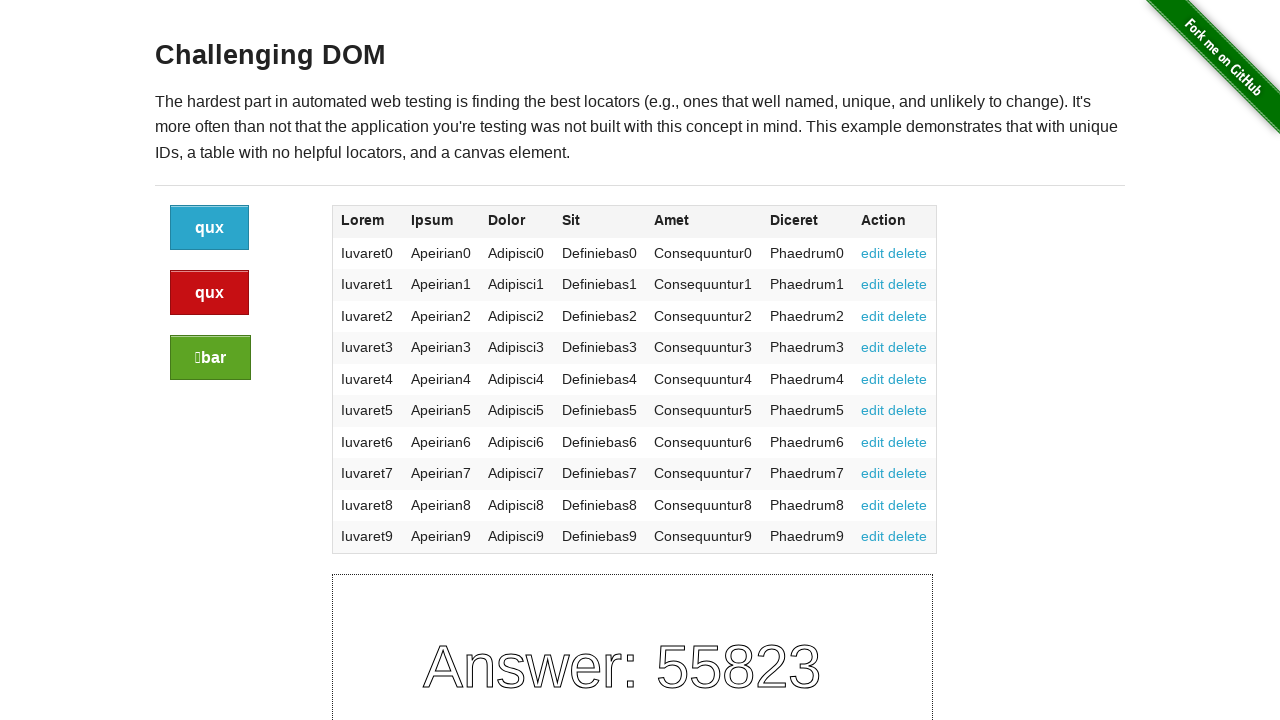

Navigated to challenging DOM page
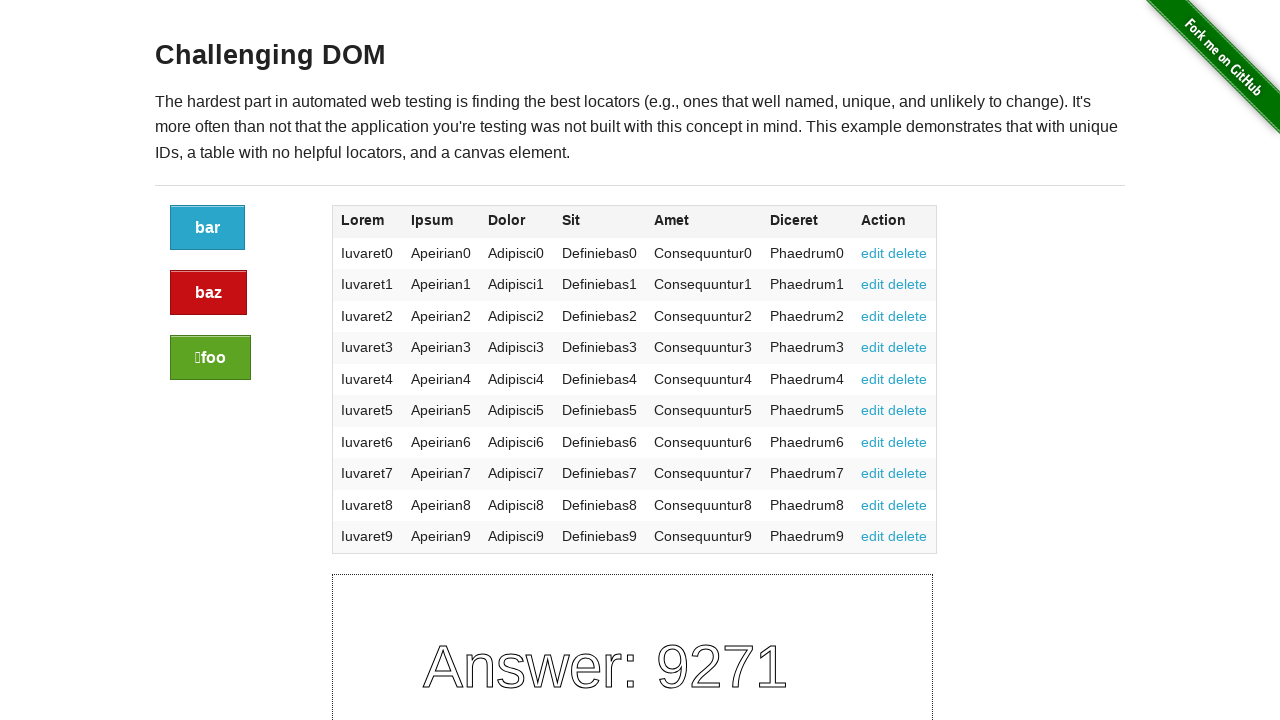

Page body loaded
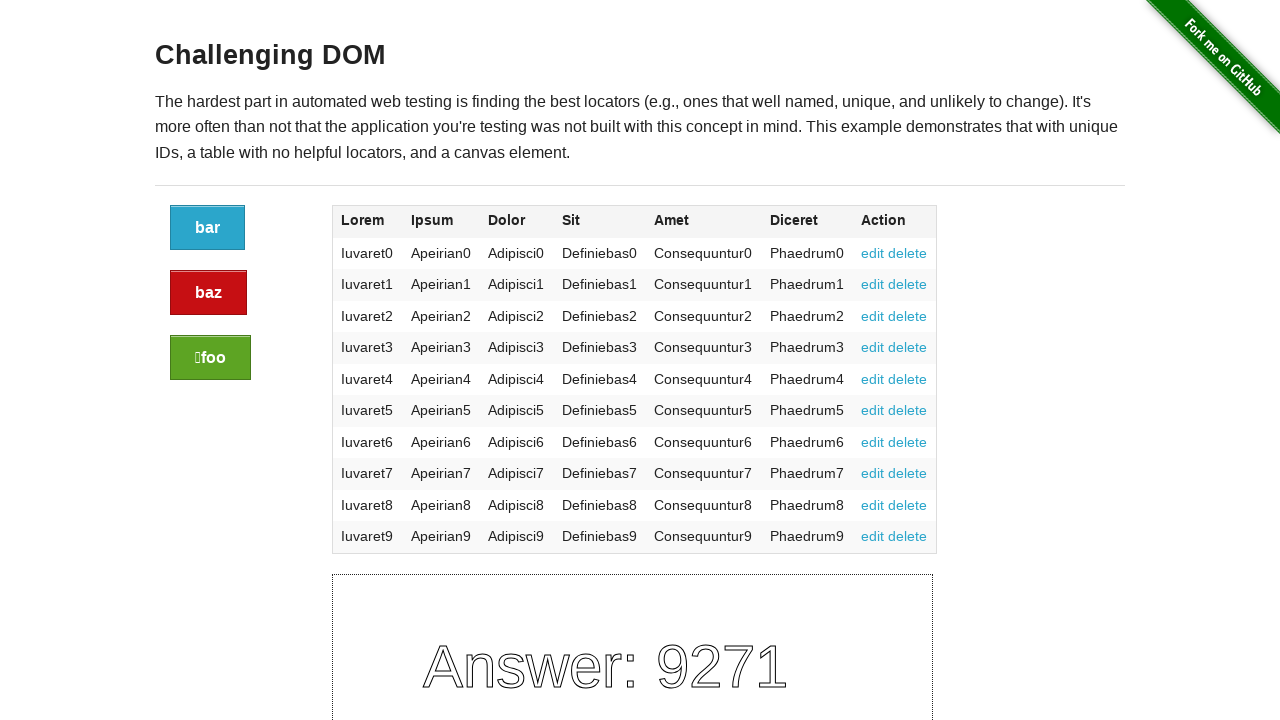

Found element containing 'Iuvaret9' and scrolled into view
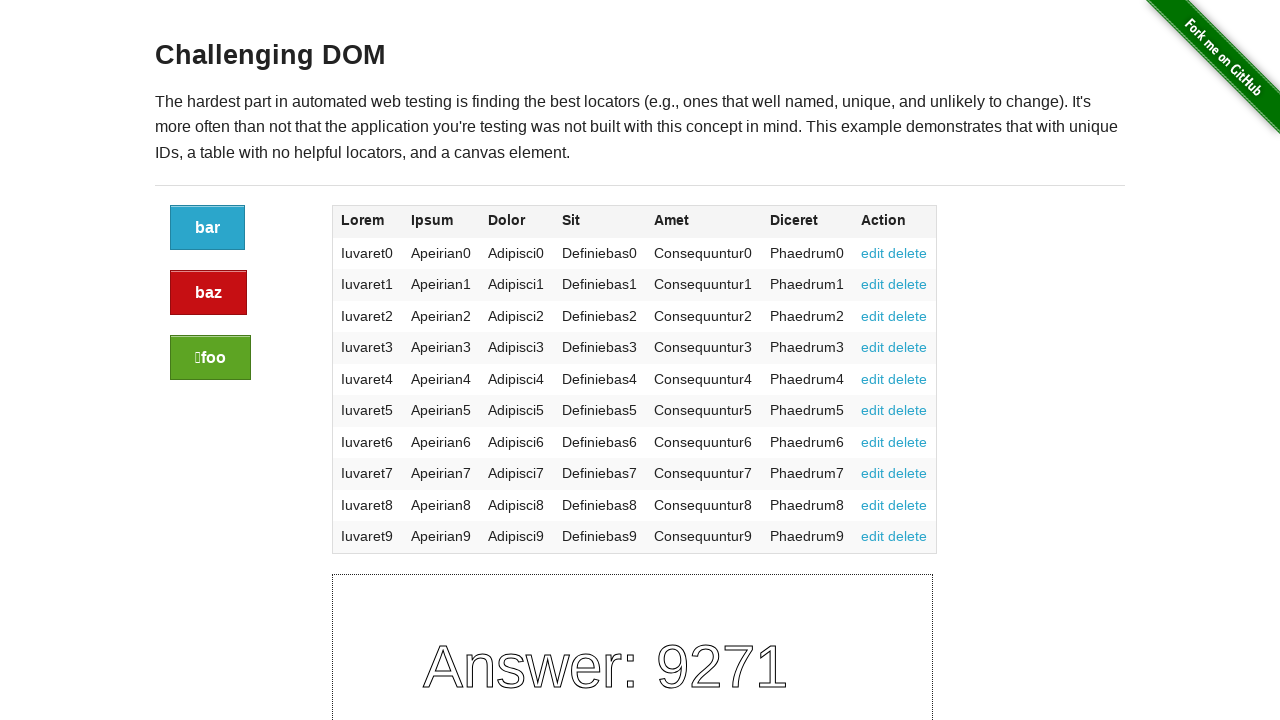

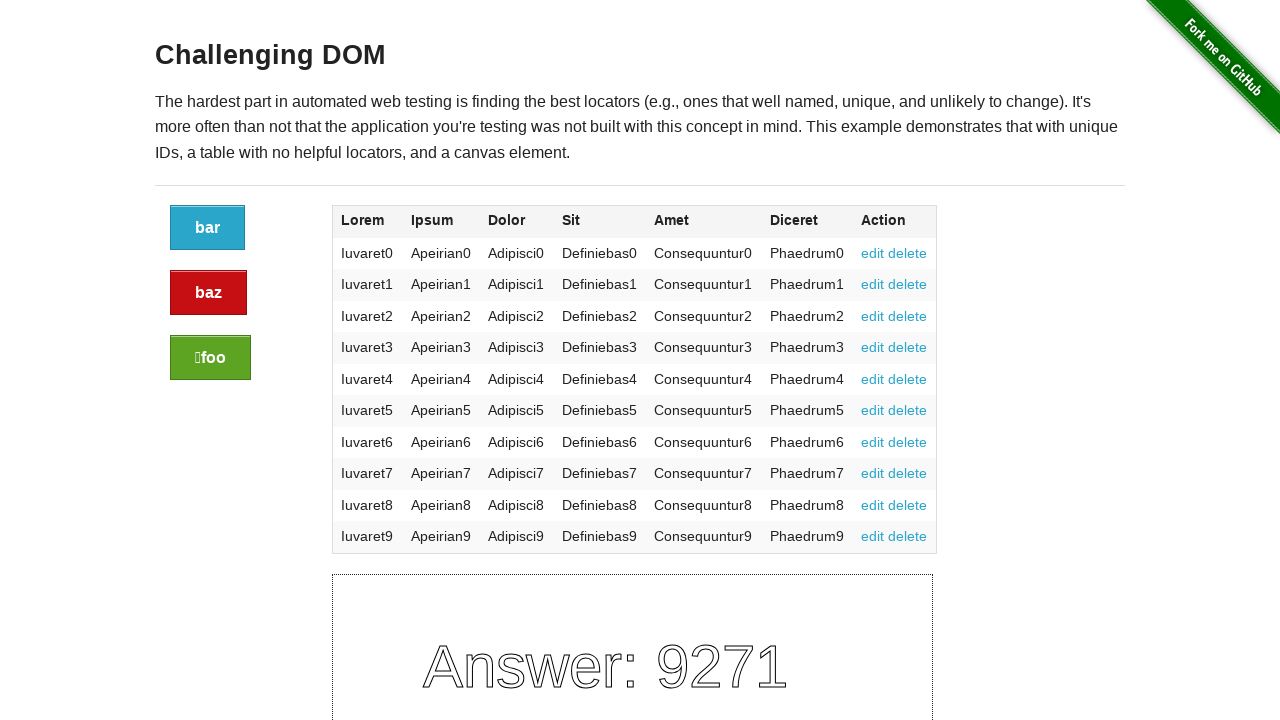